Tests that clicking the Due column header twice sorts the table values in descending order.

Starting URL: http://the-internet.herokuapp.com/tables

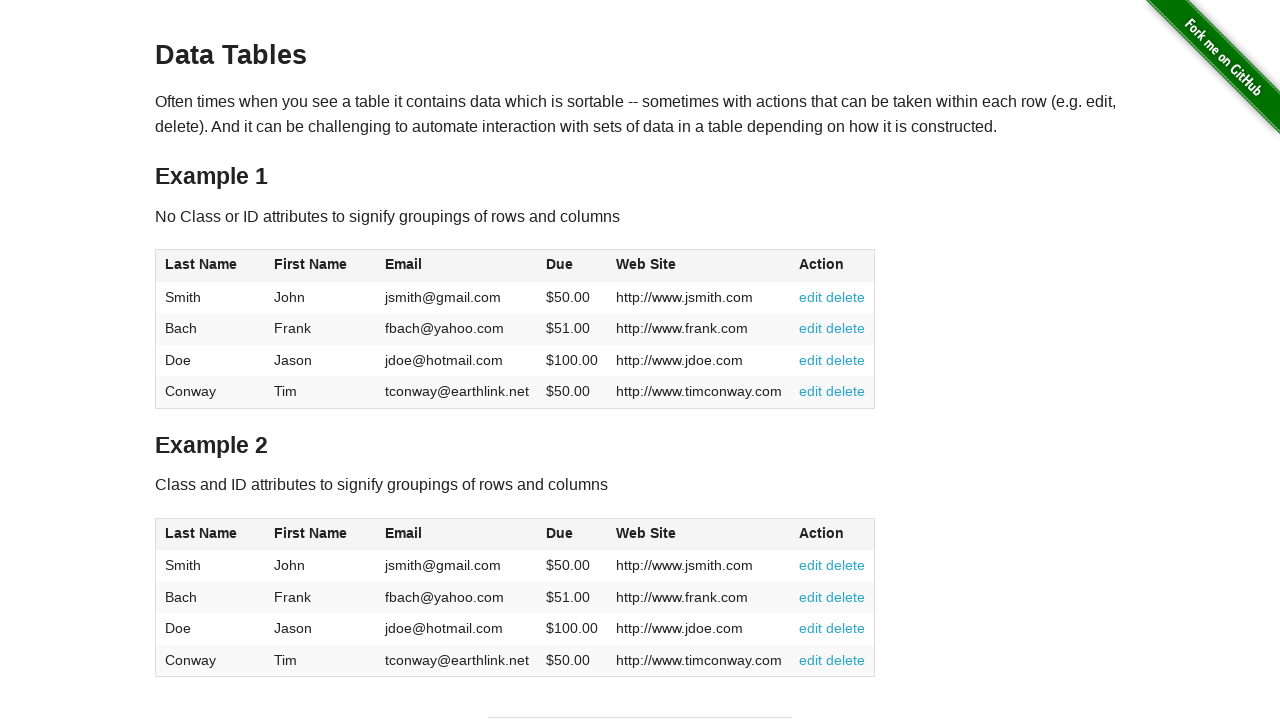

Clicked Due column header first time for ascending sort at (572, 266) on #table1 thead tr th:nth-of-type(4)
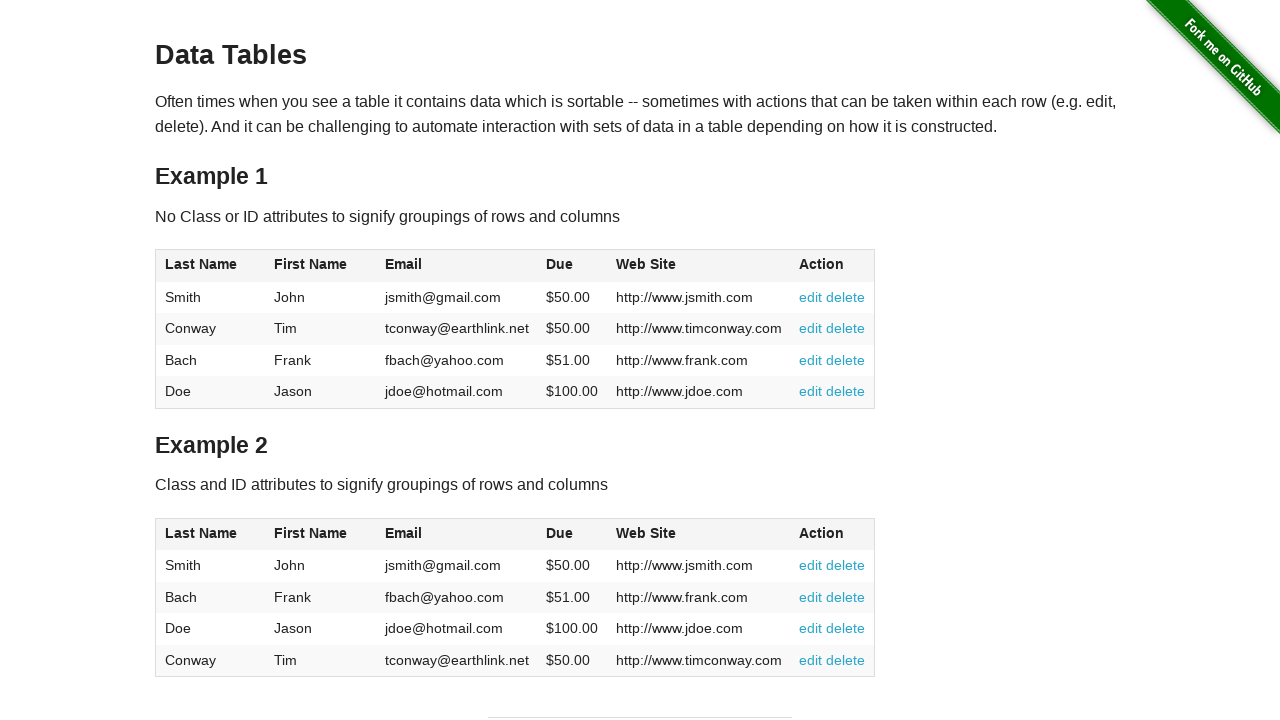

Clicked Due column header second time for descending sort at (572, 266) on #table1 thead tr th:nth-of-type(4)
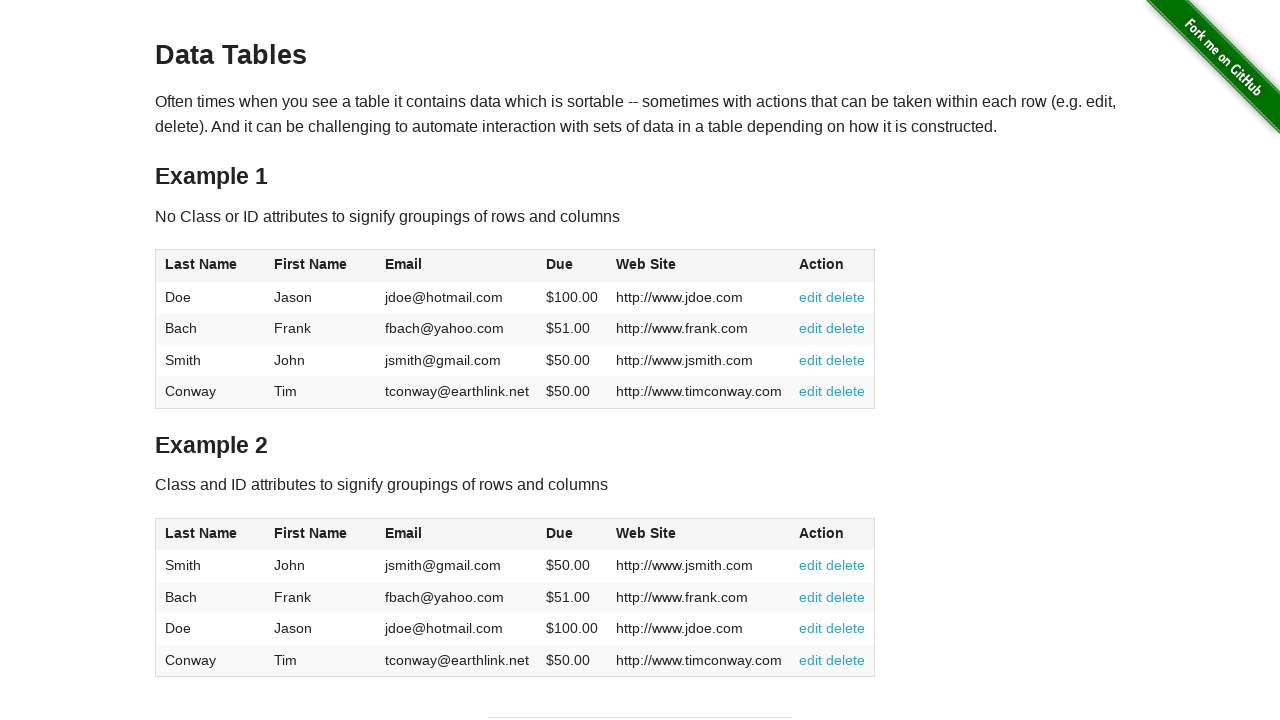

Table sorted in descending order by Due column
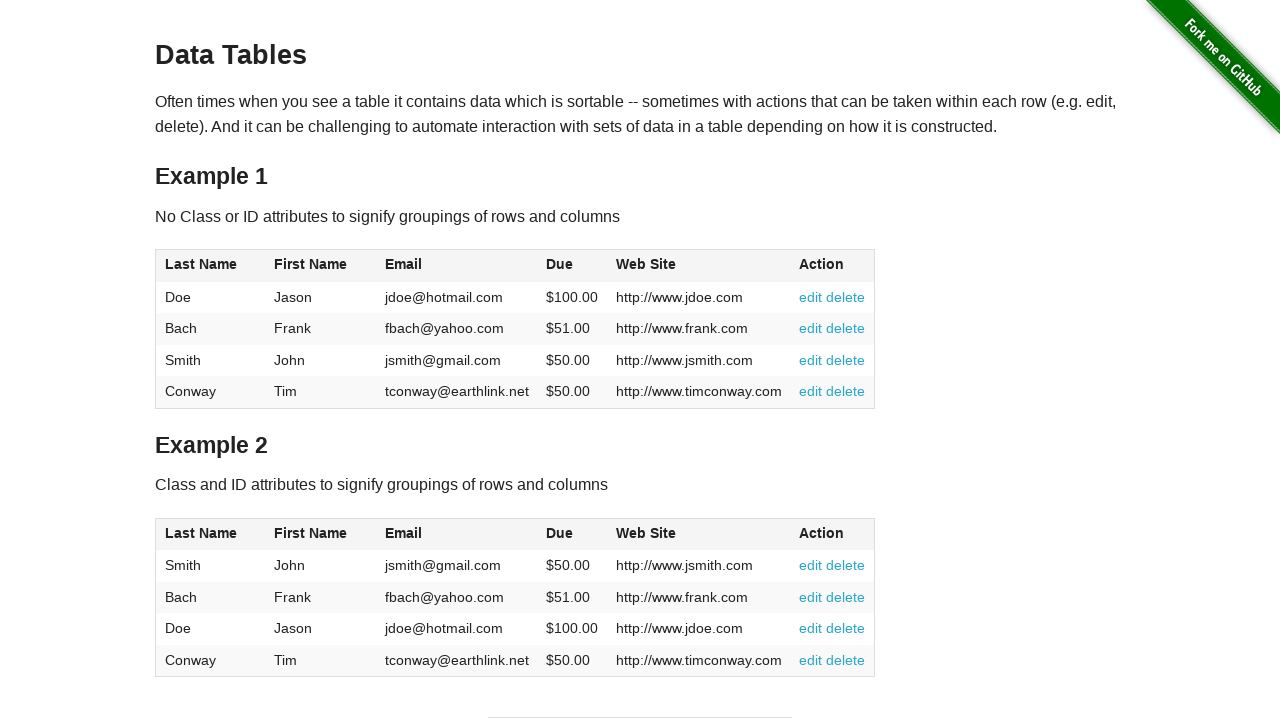

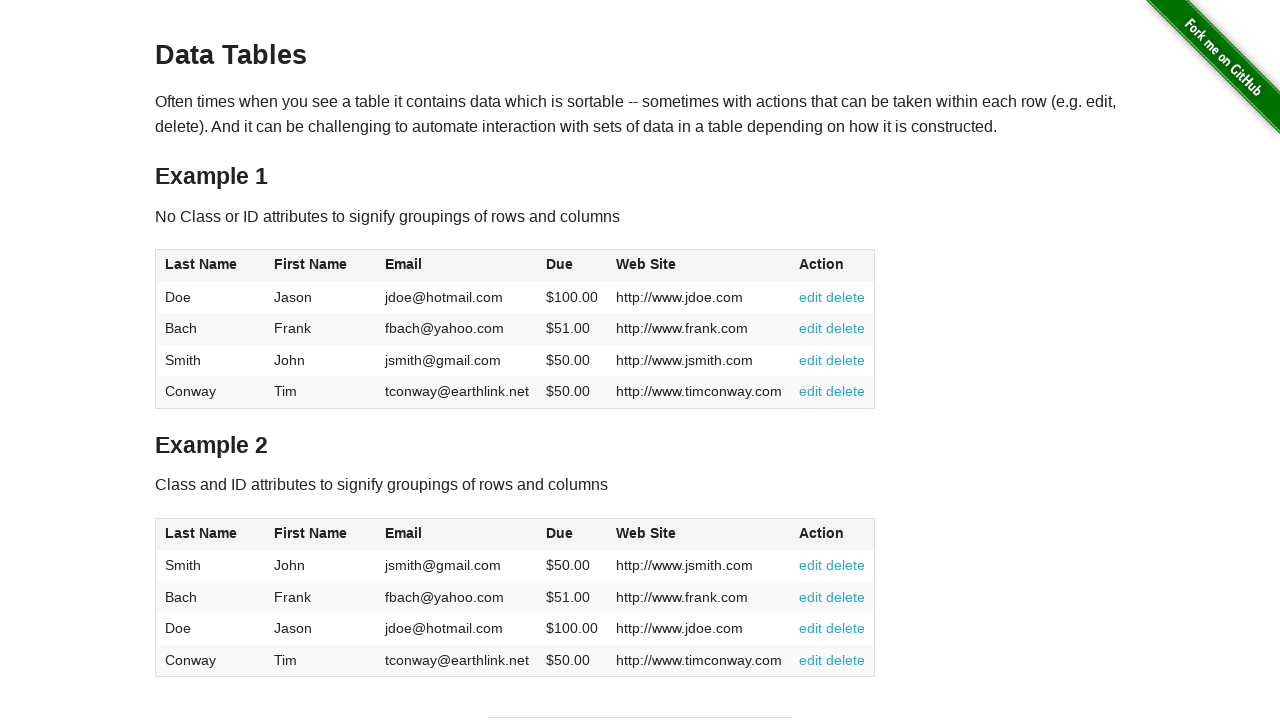